Tests AJAX content loading by clicking a "Load AJAX Content" button, waiting for the dynamically loaded content to appear, and verifying the loaded element's font-size CSS property.

Starting URL: https://testautomationpractice.blogspot.com/p/gui-elements-ajax-hidden.html

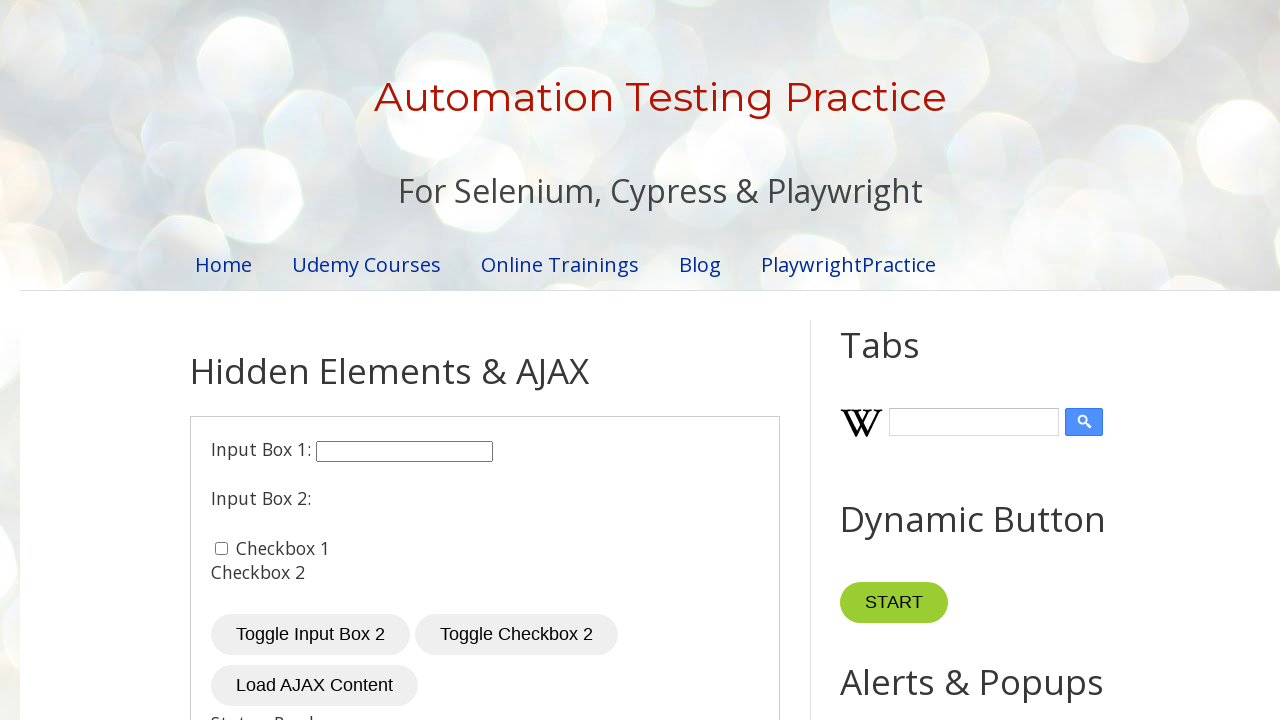

Clicked 'Load AJAX Content' button at (314, 686) on xpath=//button[text()='Load AJAX Content']
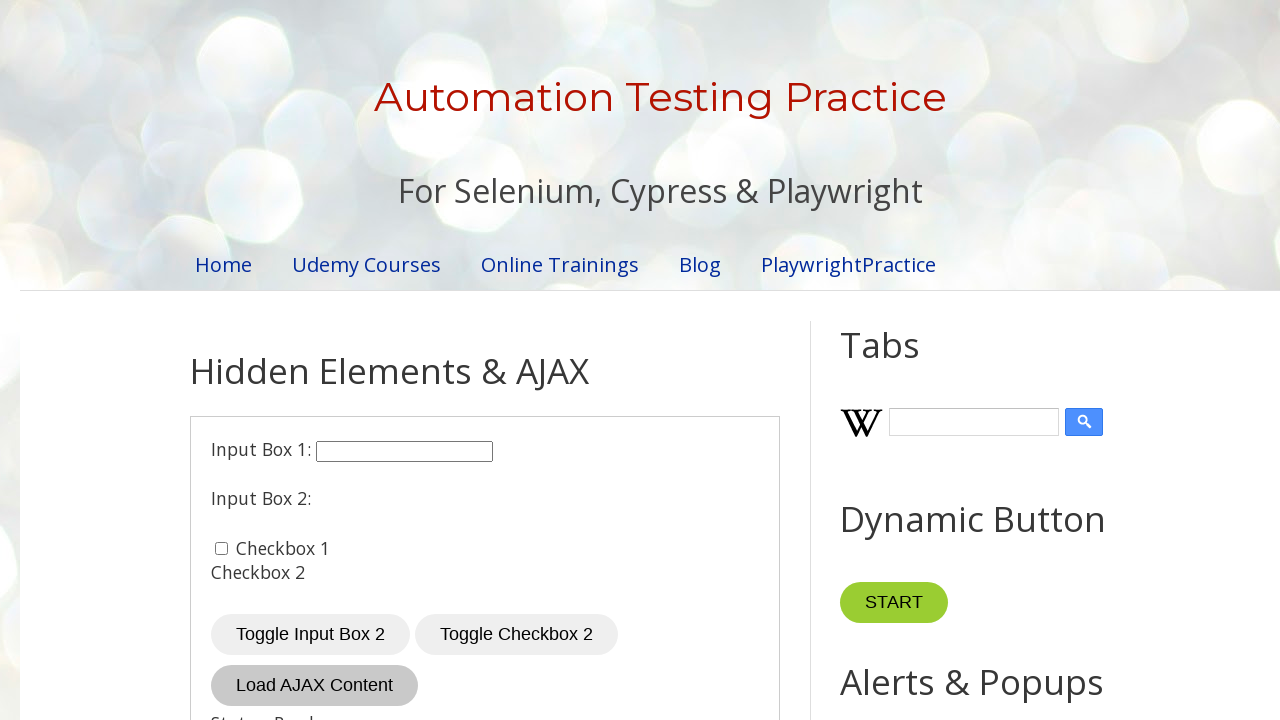

AJAX content loaded and became visible
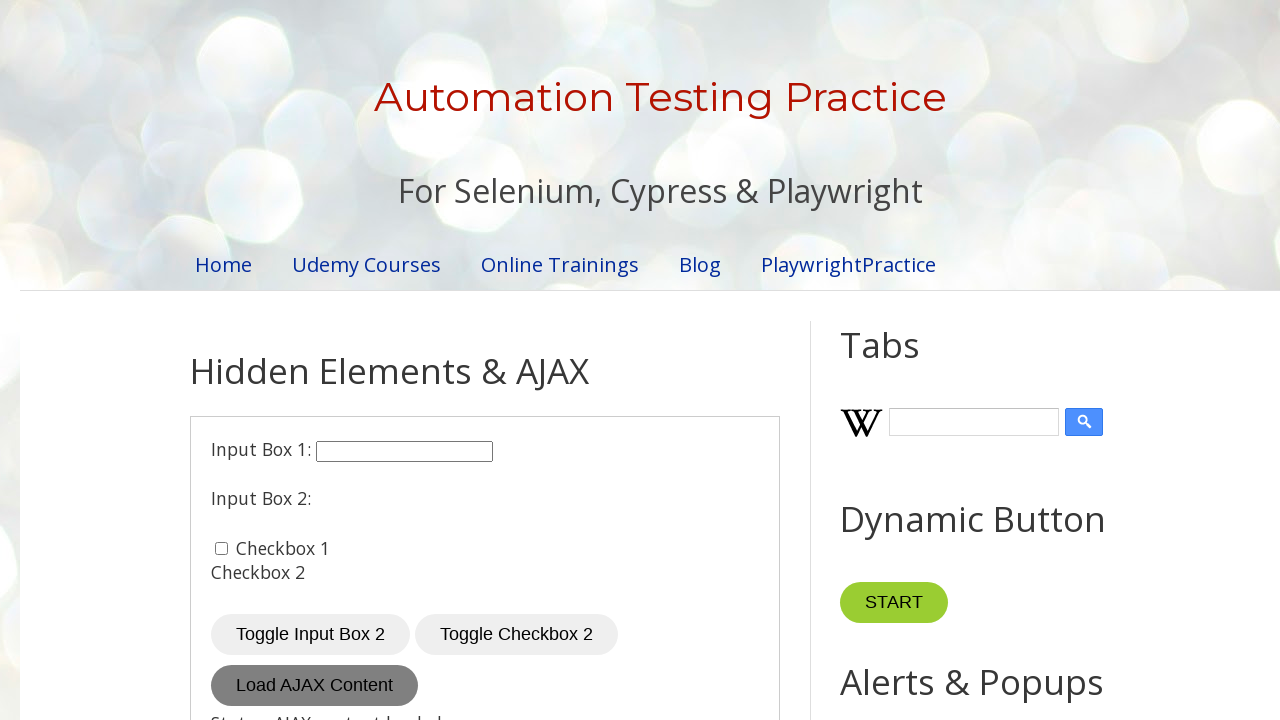

Retrieved text content from loaded element
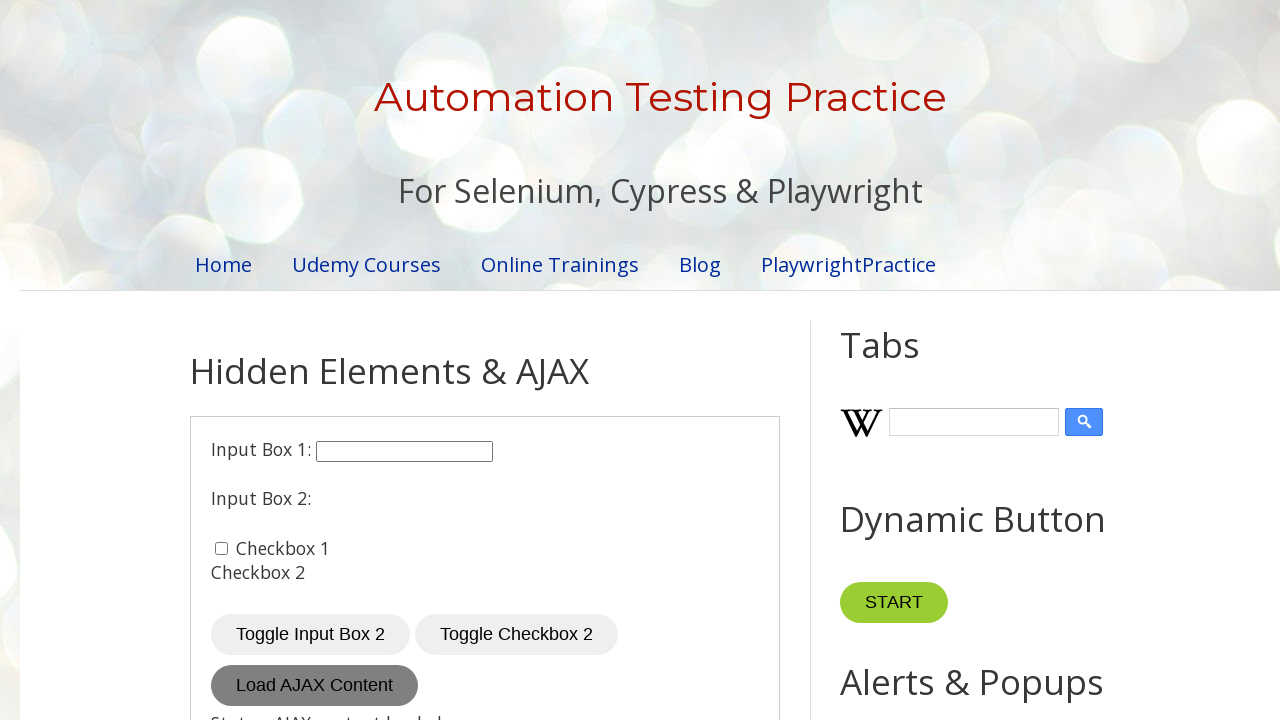

Retrieved font-size CSS property: 22px
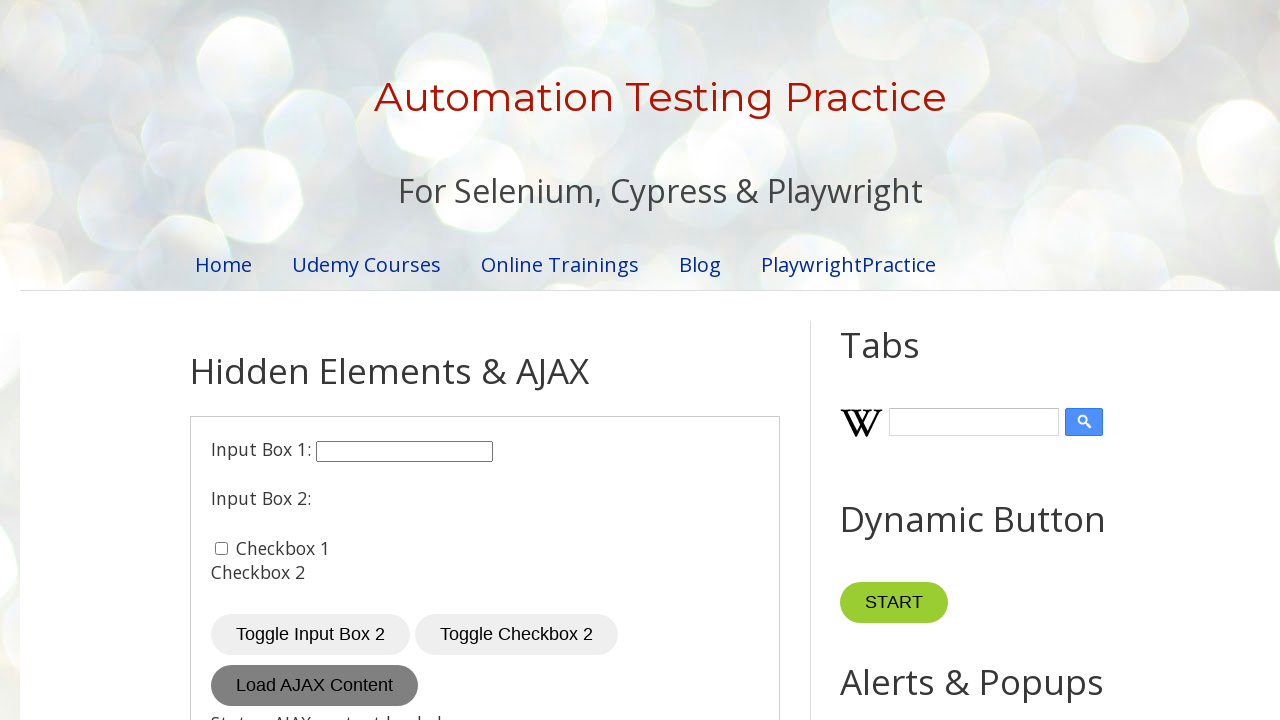

Verified font-size is correct (22px)
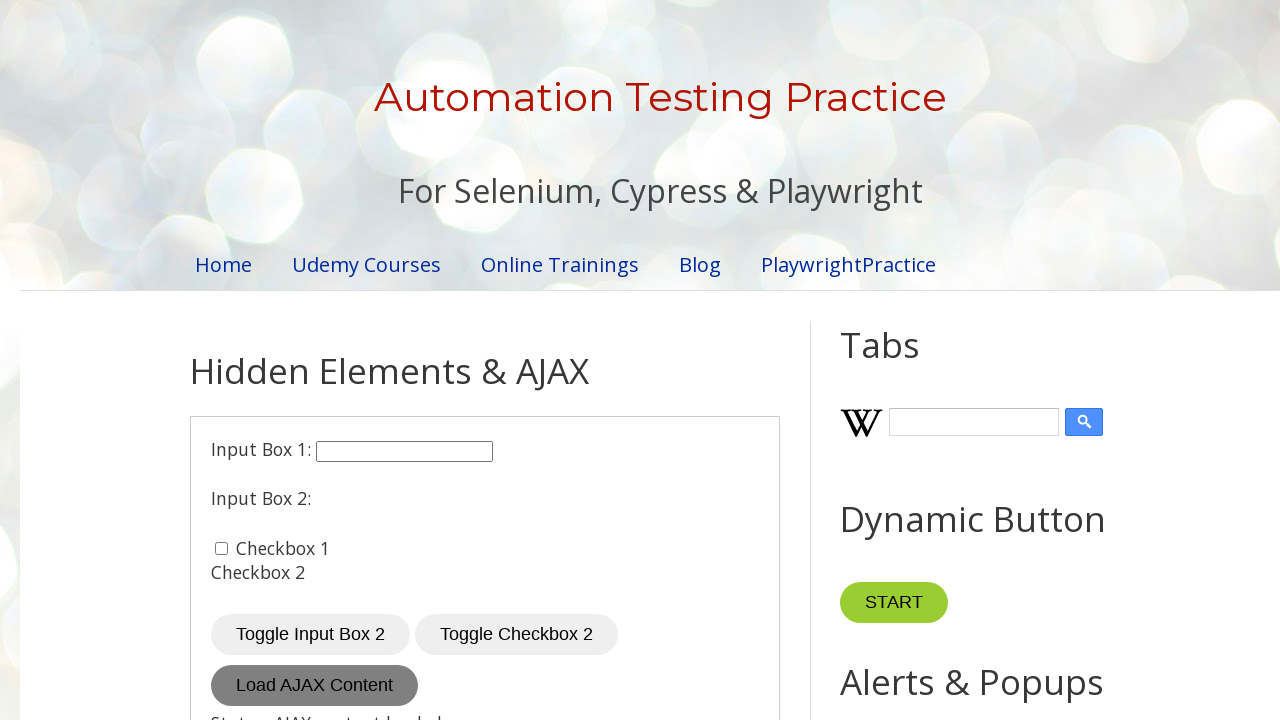

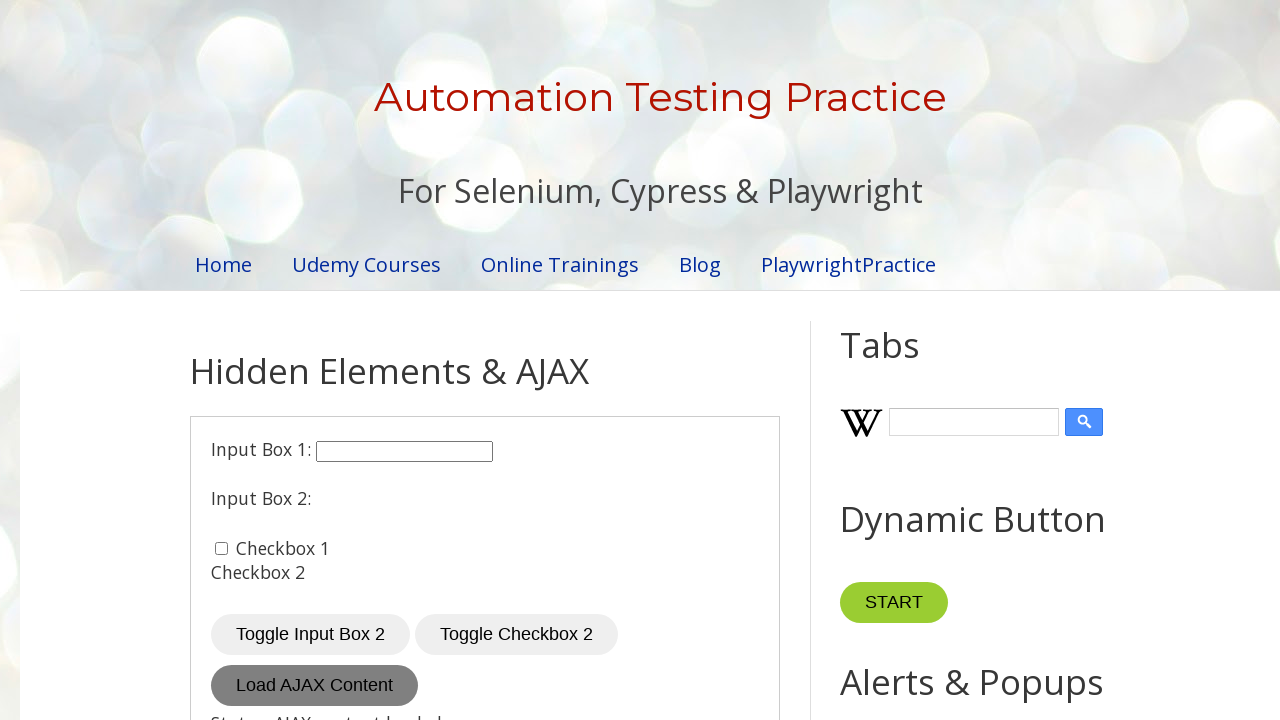